Tests iframe handling by switching to an iframe, clicking a button inside it, then switching back to the default content and reading a heading element

Starting URL: https://www.selenium.dev/selenium/web/iframes.html

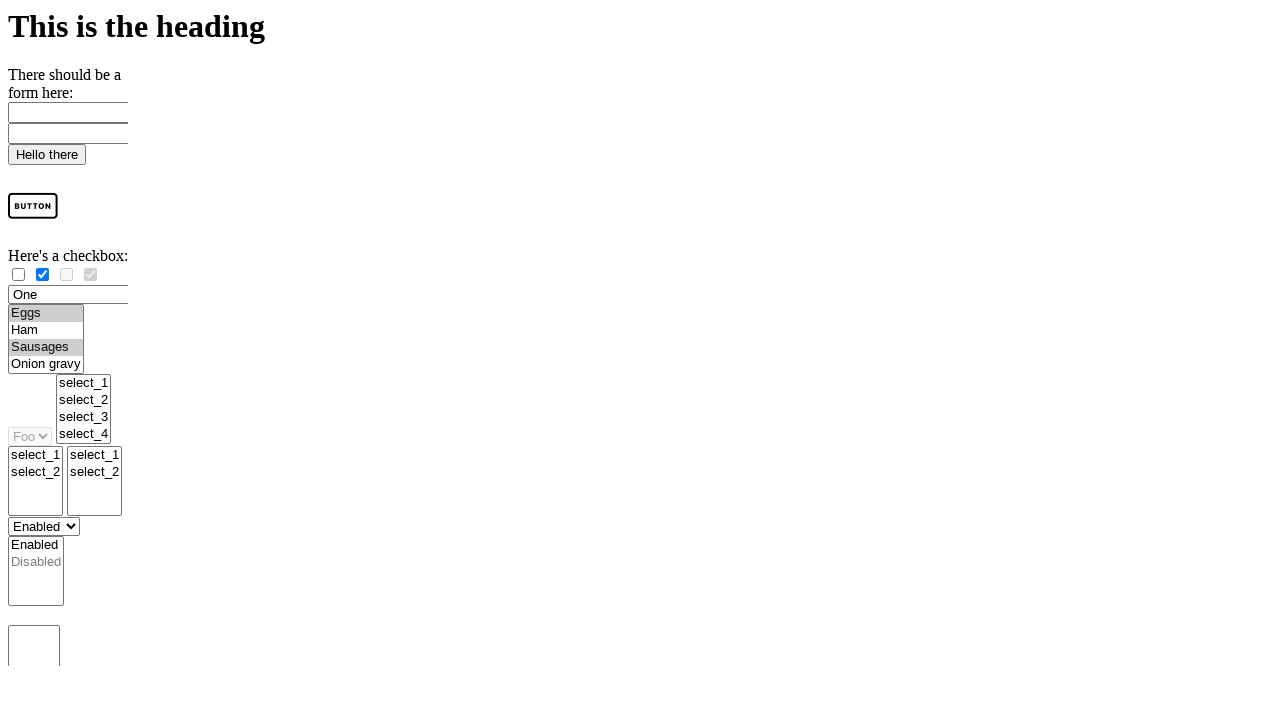

Located iframe with id 'iframe1'
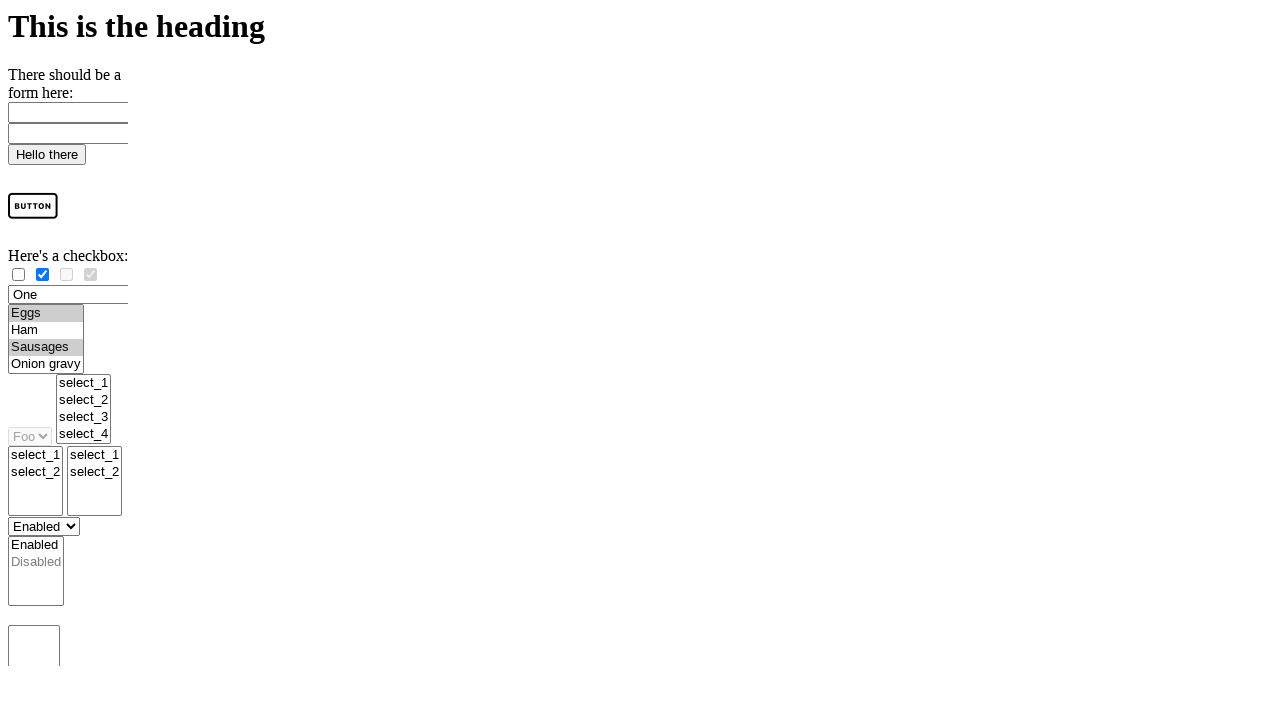

Clicked image button inside the iframe at (33, 206) on iframe#iframe1 >> internal:control=enter-frame >> input#imageButton
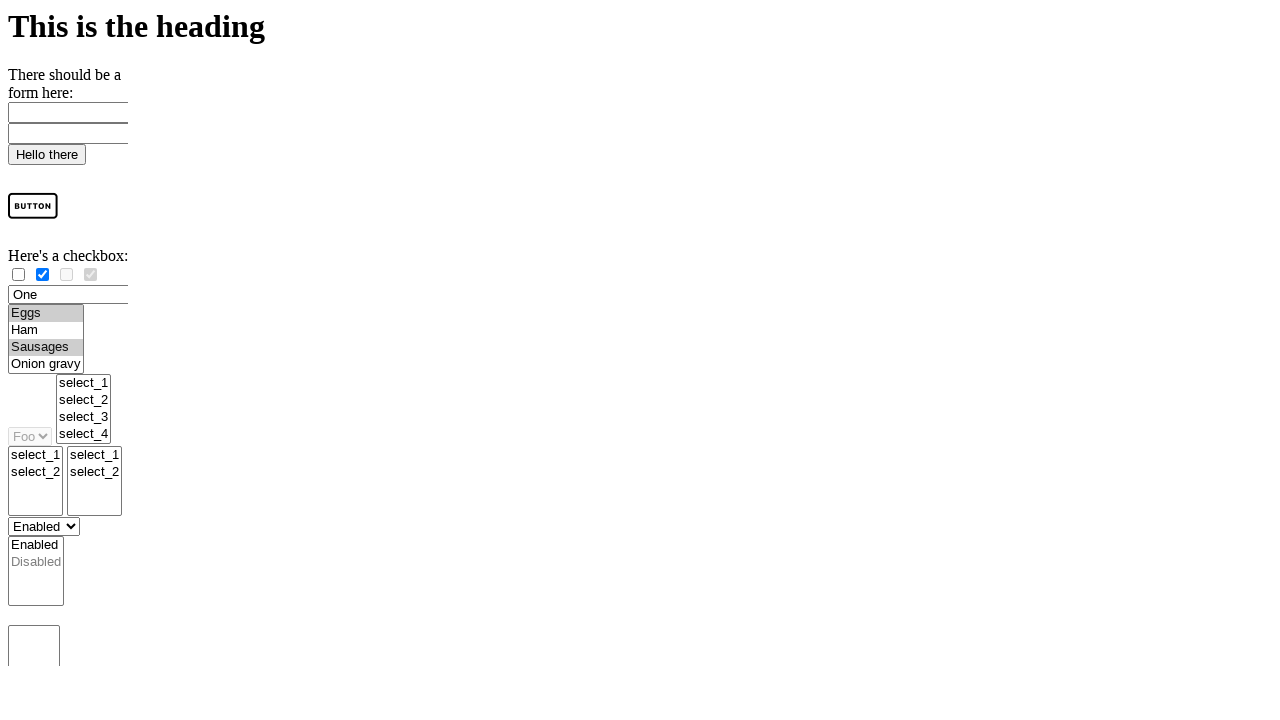

Read heading text from main page after iframe interaction
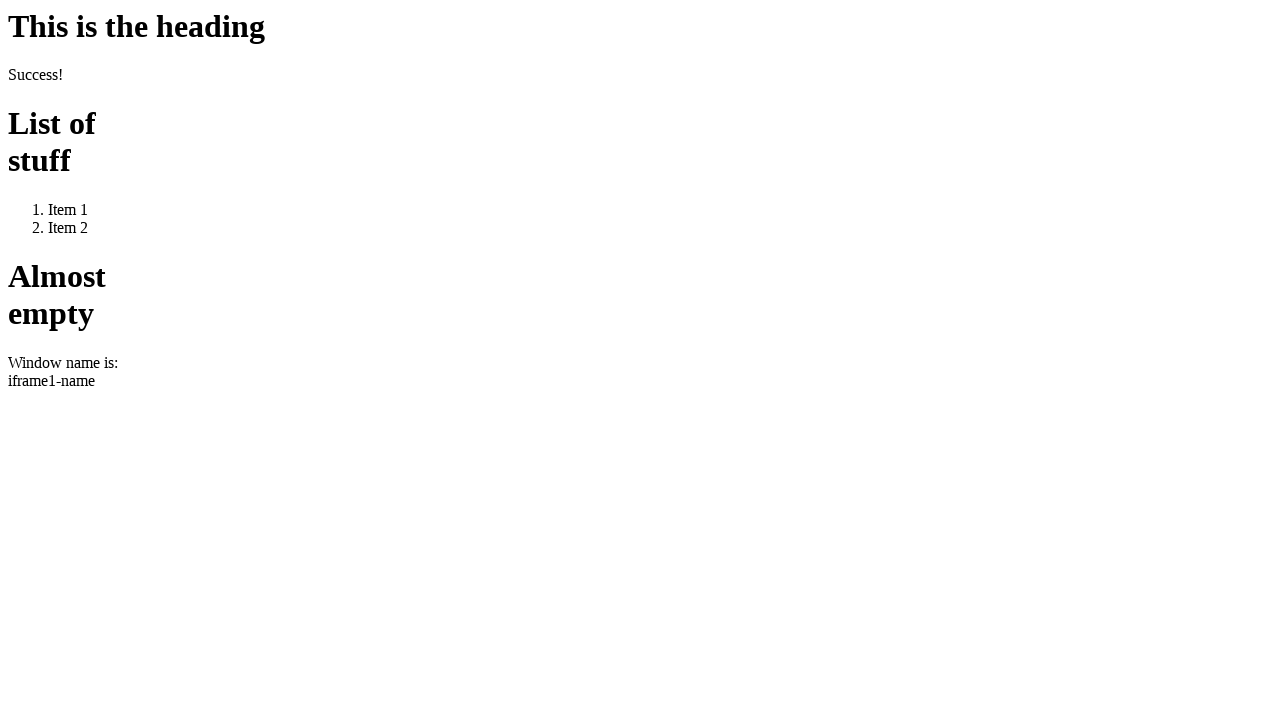

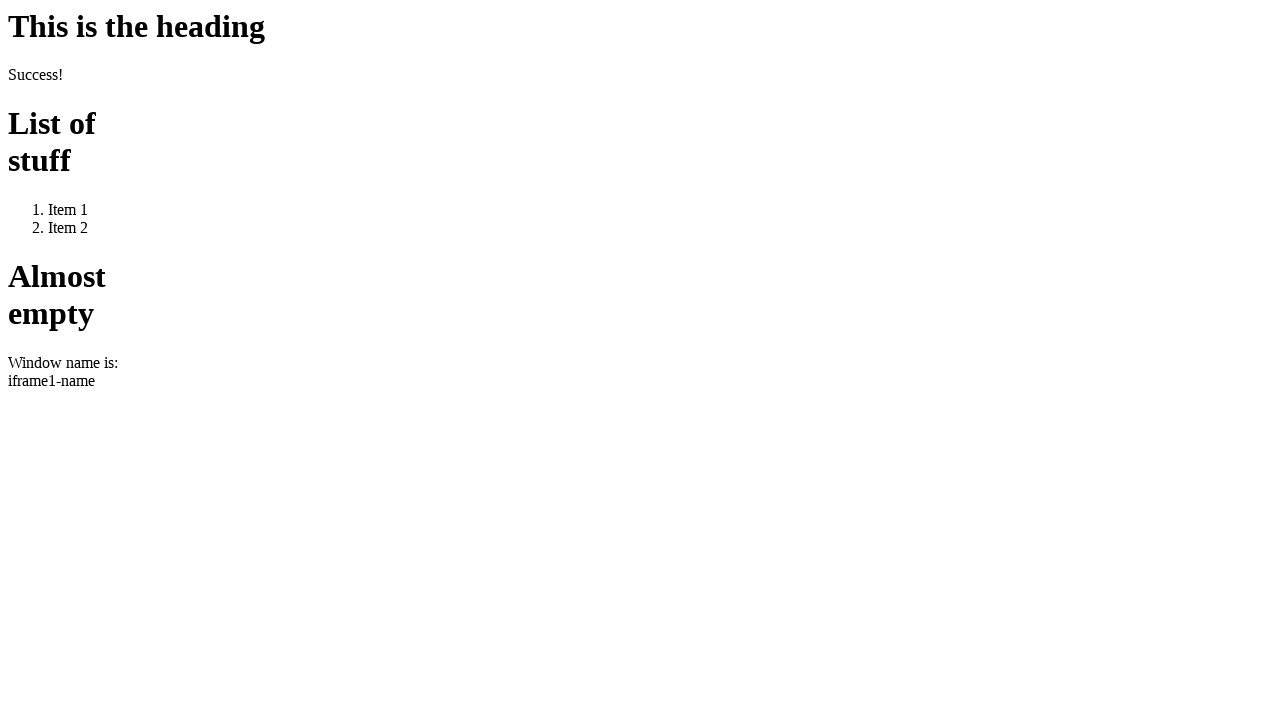